Tests that the login form shows locked out error when attempting to login with a locked user account

Starting URL: https://www.saucedemo.com/

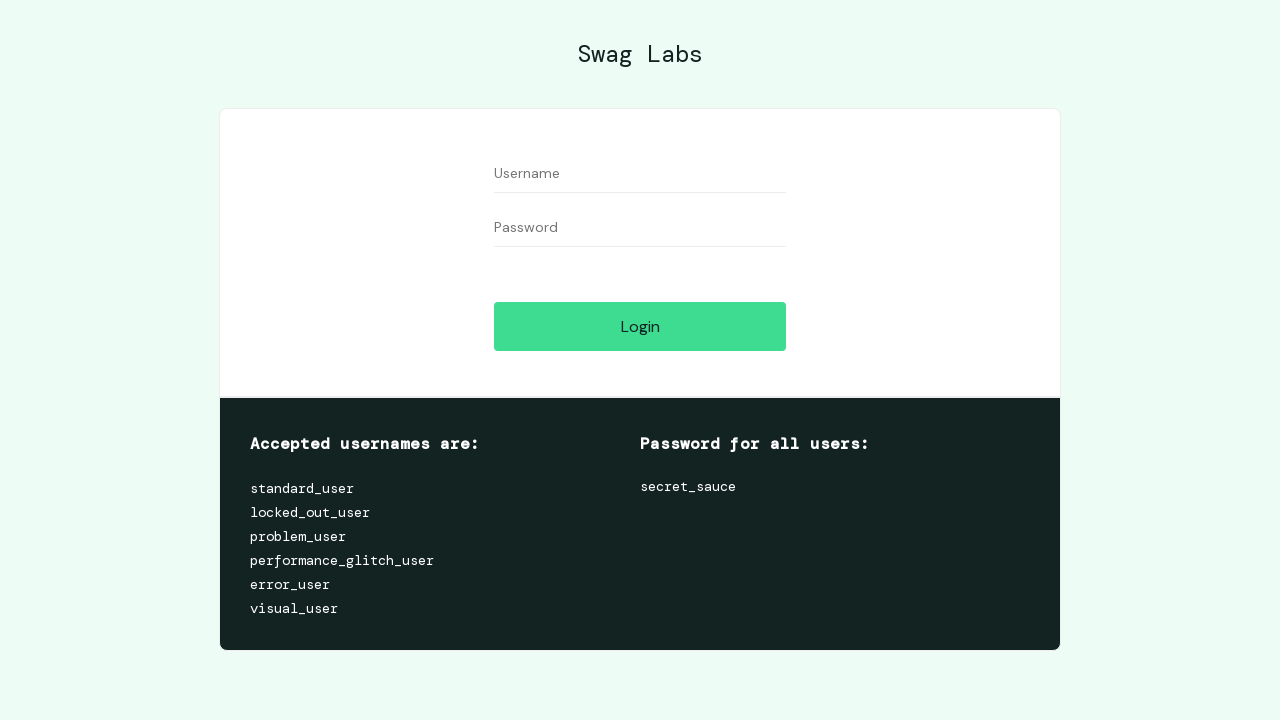

Clicked username field at (640, 174) on #user-name
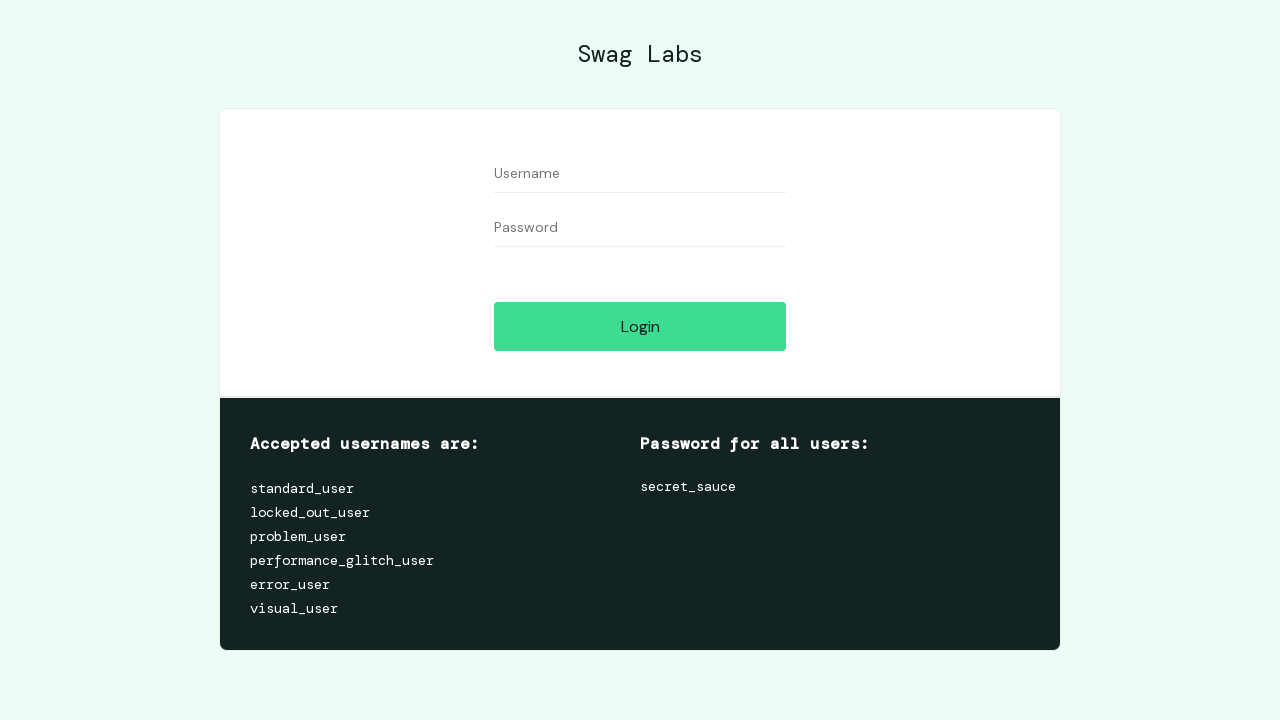

Filled username field with 'locked_out_user' on #user-name
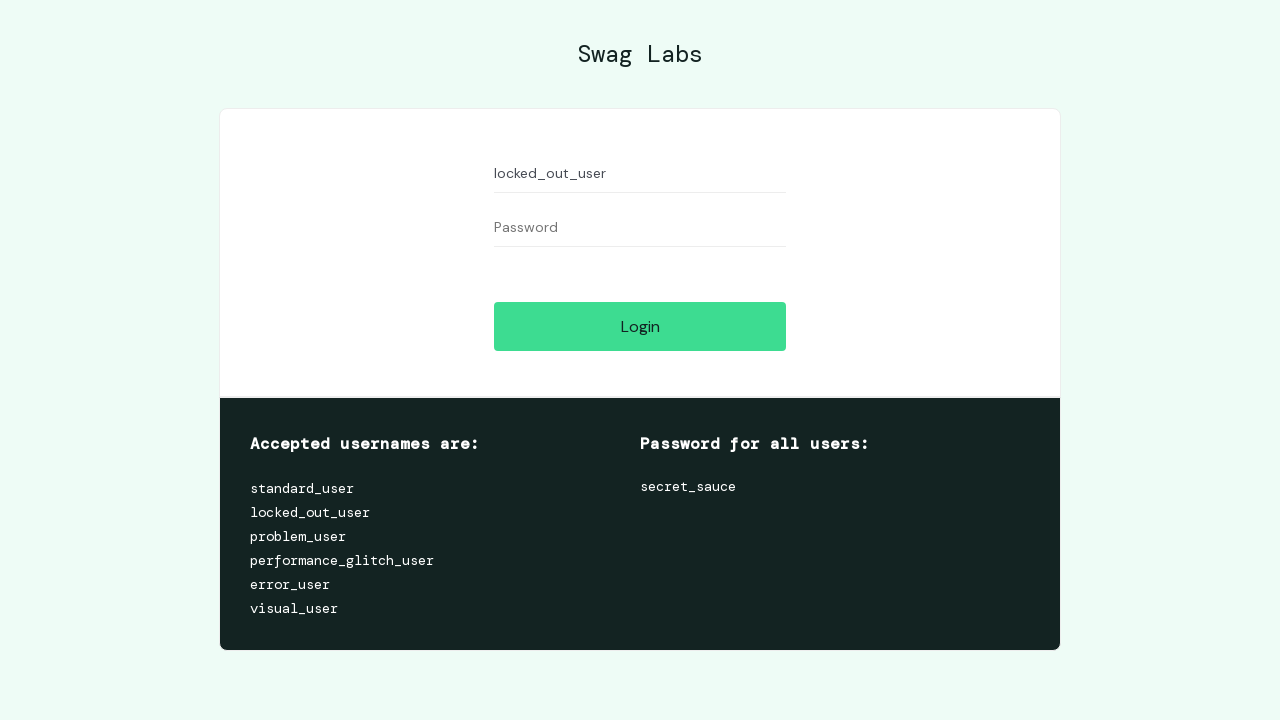

Clicked password field at (640, 228) on #password
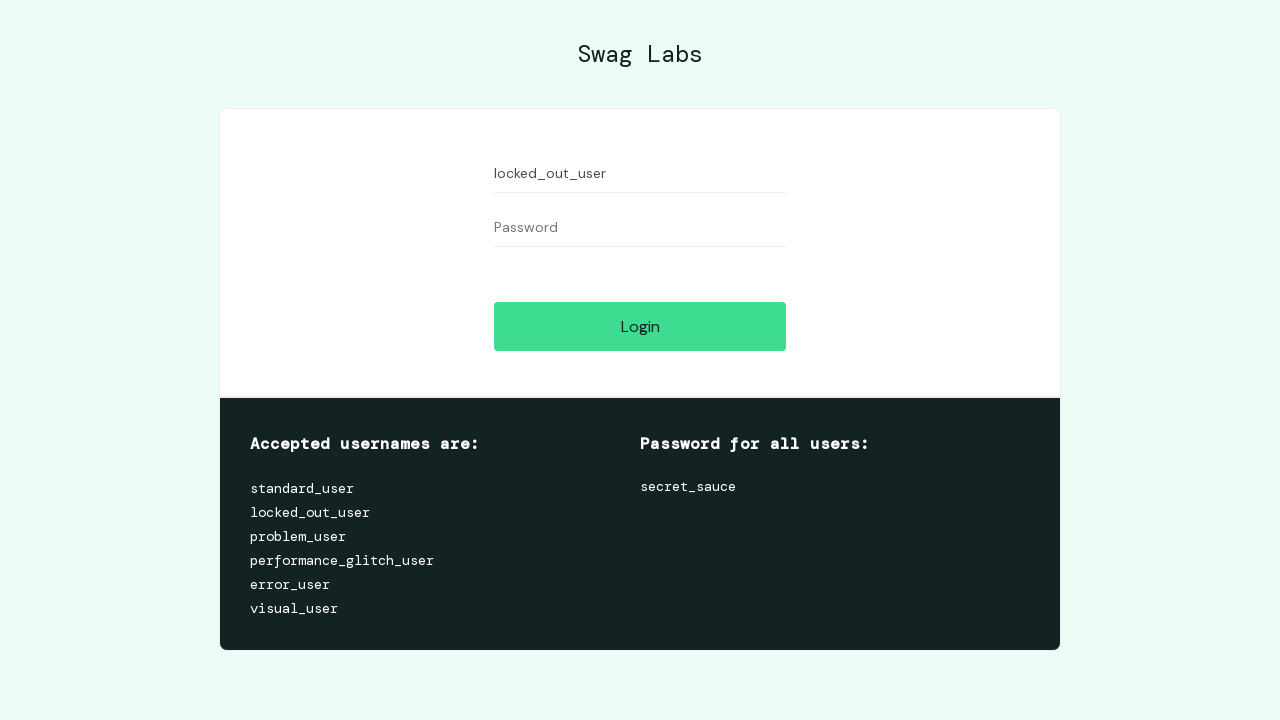

Filled password field with 'secret_sauce' on #password
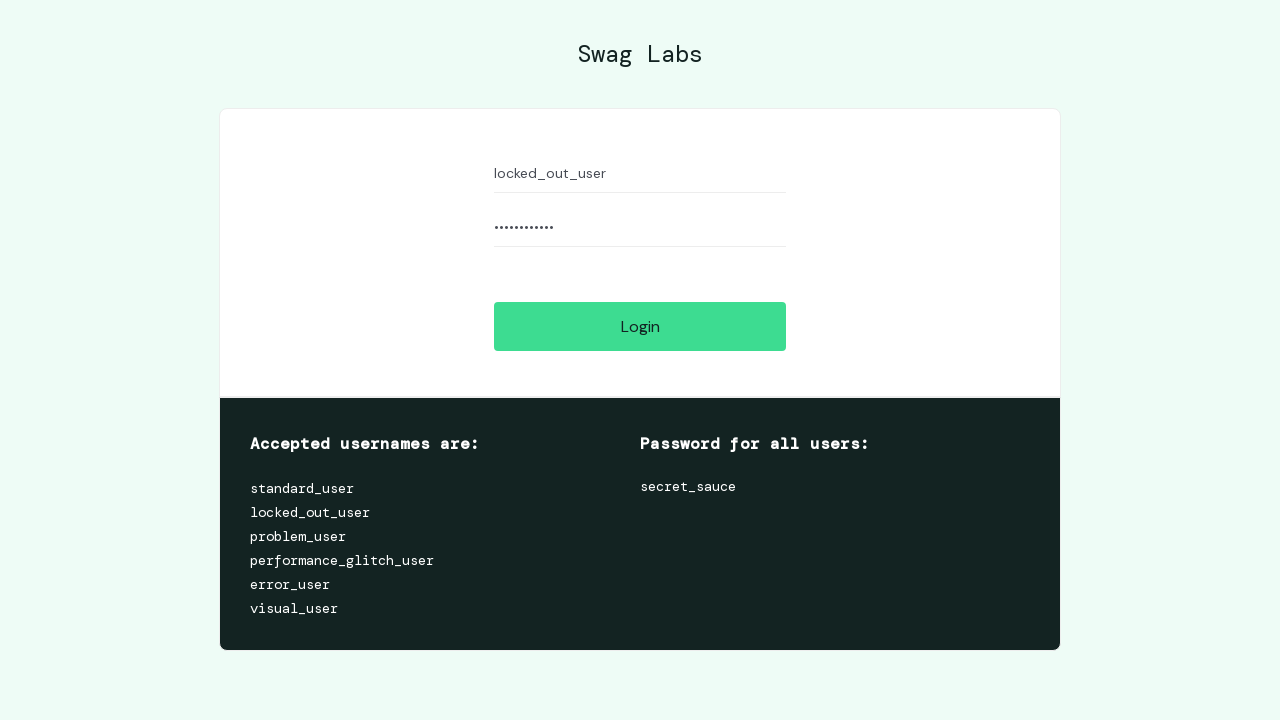

Clicked login button at (640, 326) on #login-button
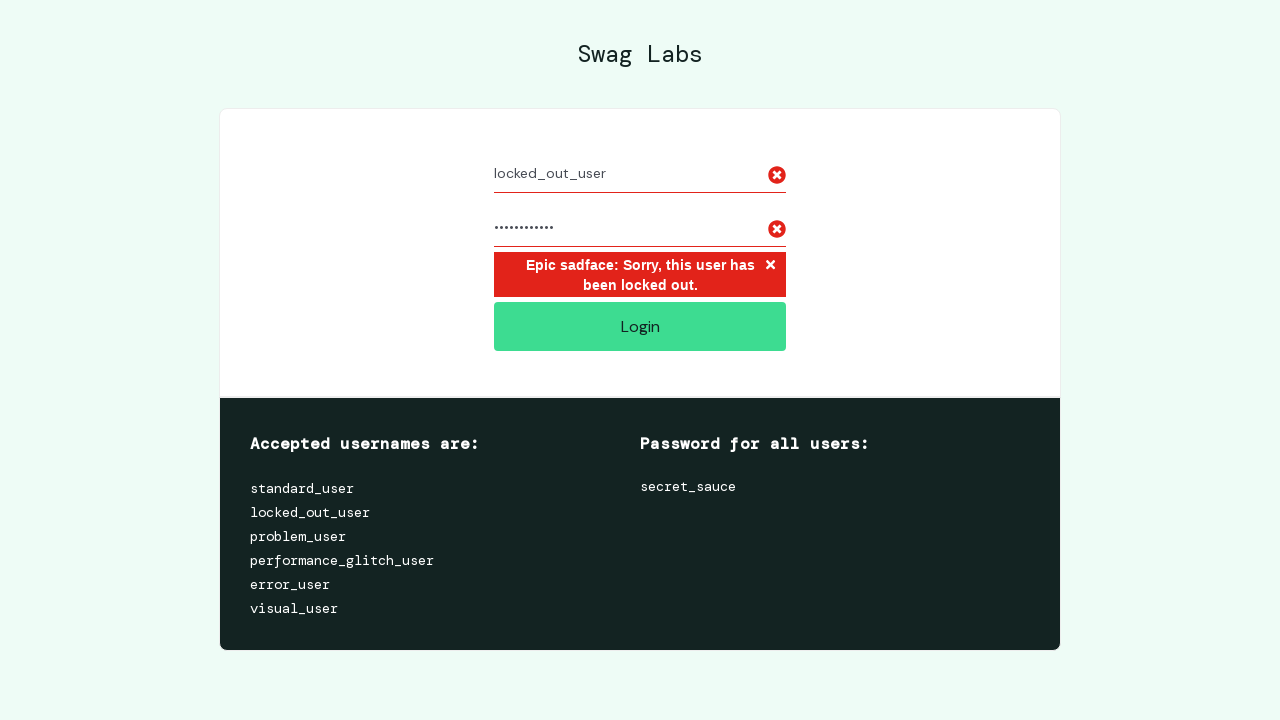

Locked out error message appeared
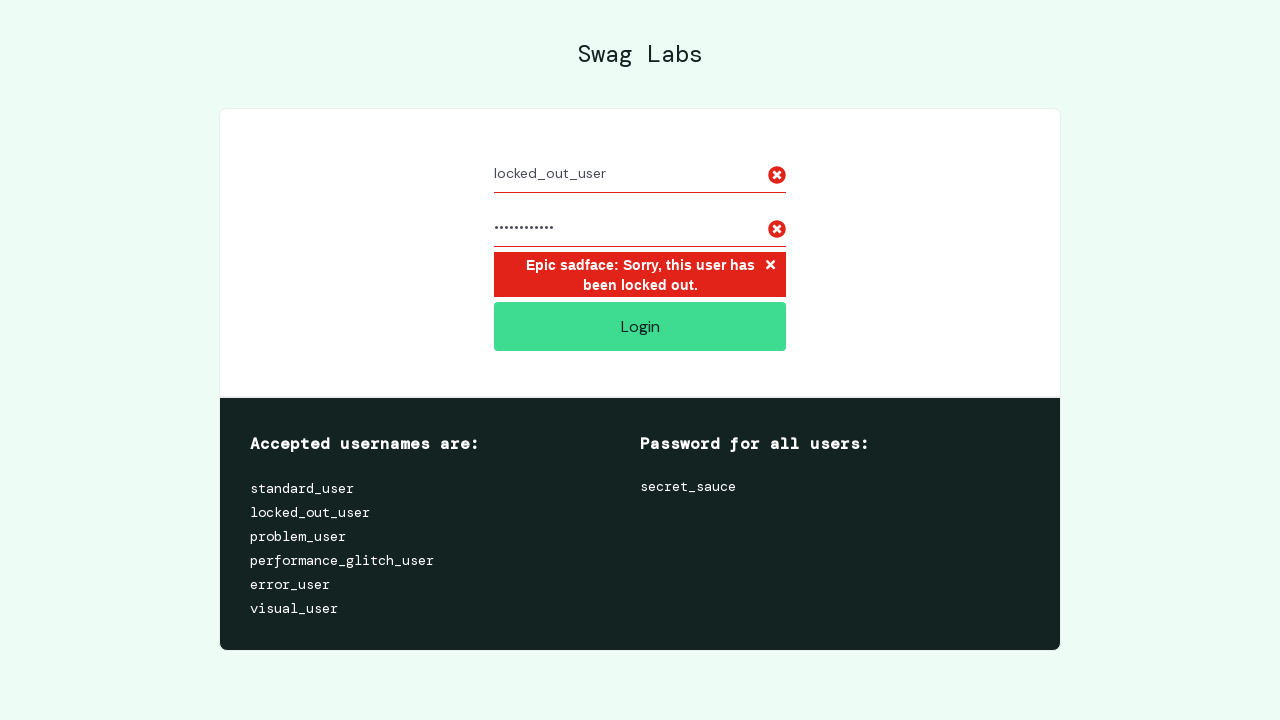

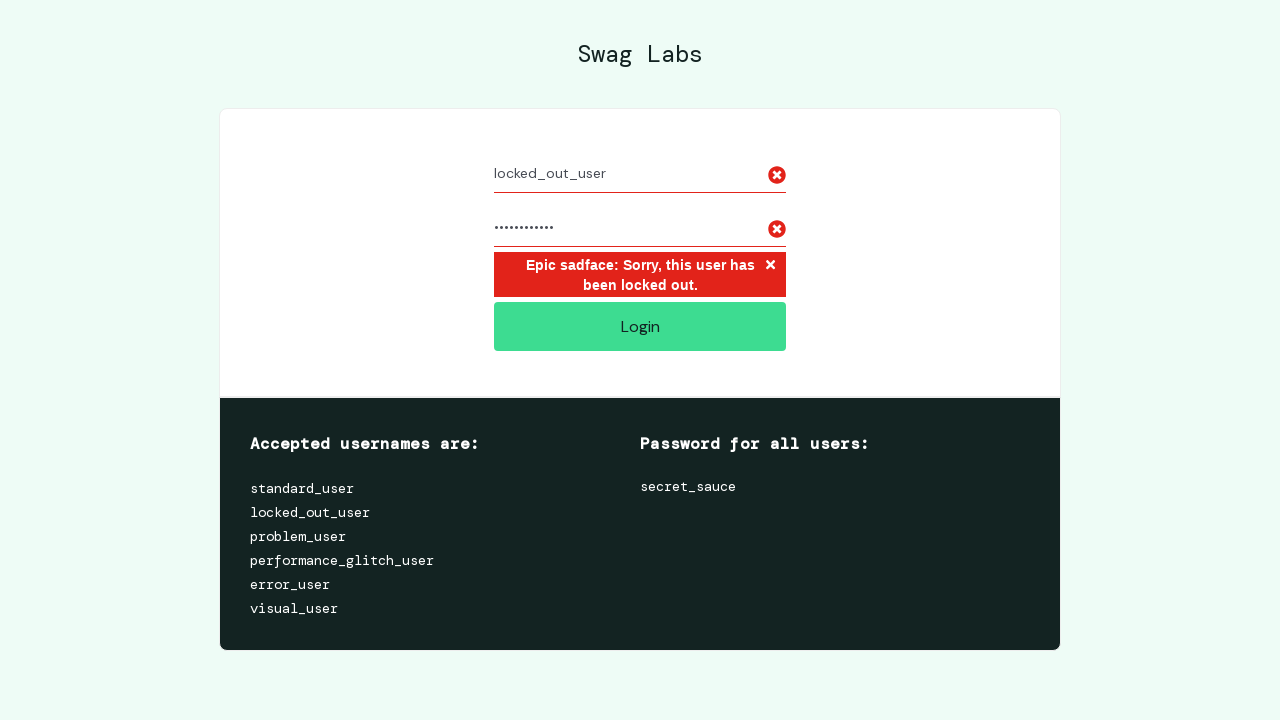